Tests an e-commerce vegetable/grocery shop by searching for products containing 'ca', verifying 4 products are visible, and adding multiple items to the cart including clicking specific products and finding Cashews to add.

Starting URL: https://rahulshettyacademy.com/seleniumPractise/#/

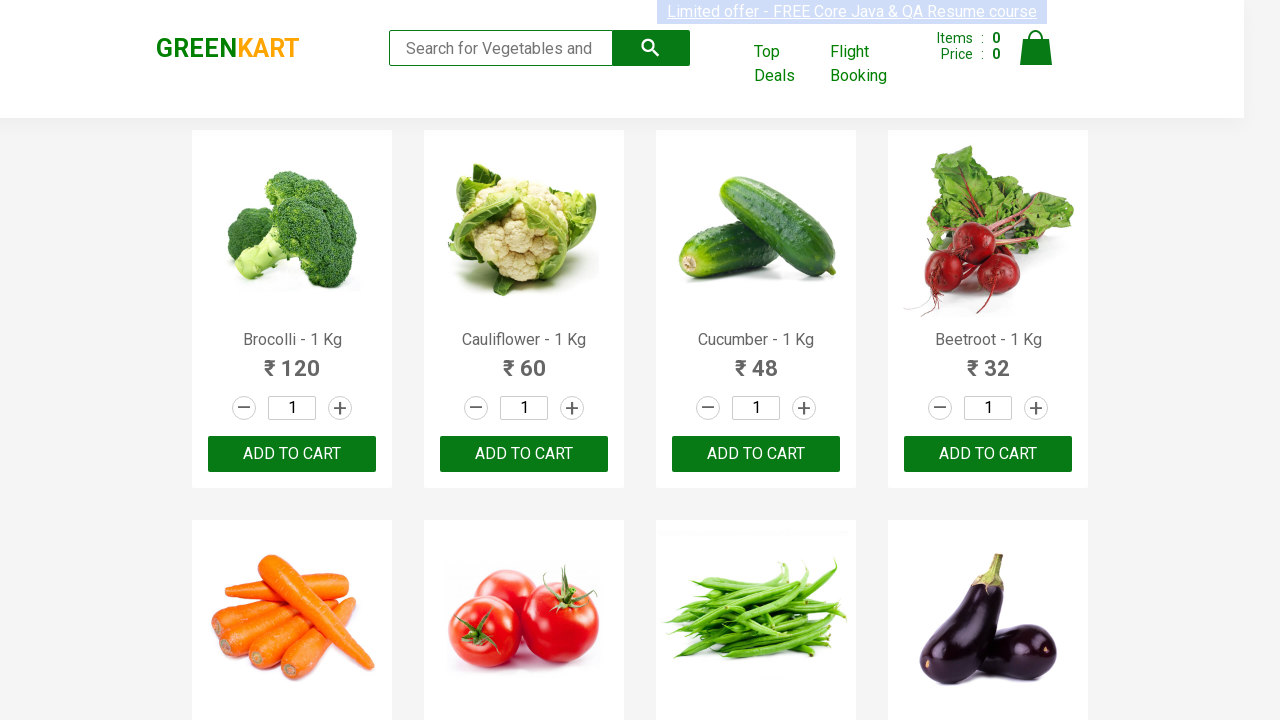

Set viewport size to 1440x900
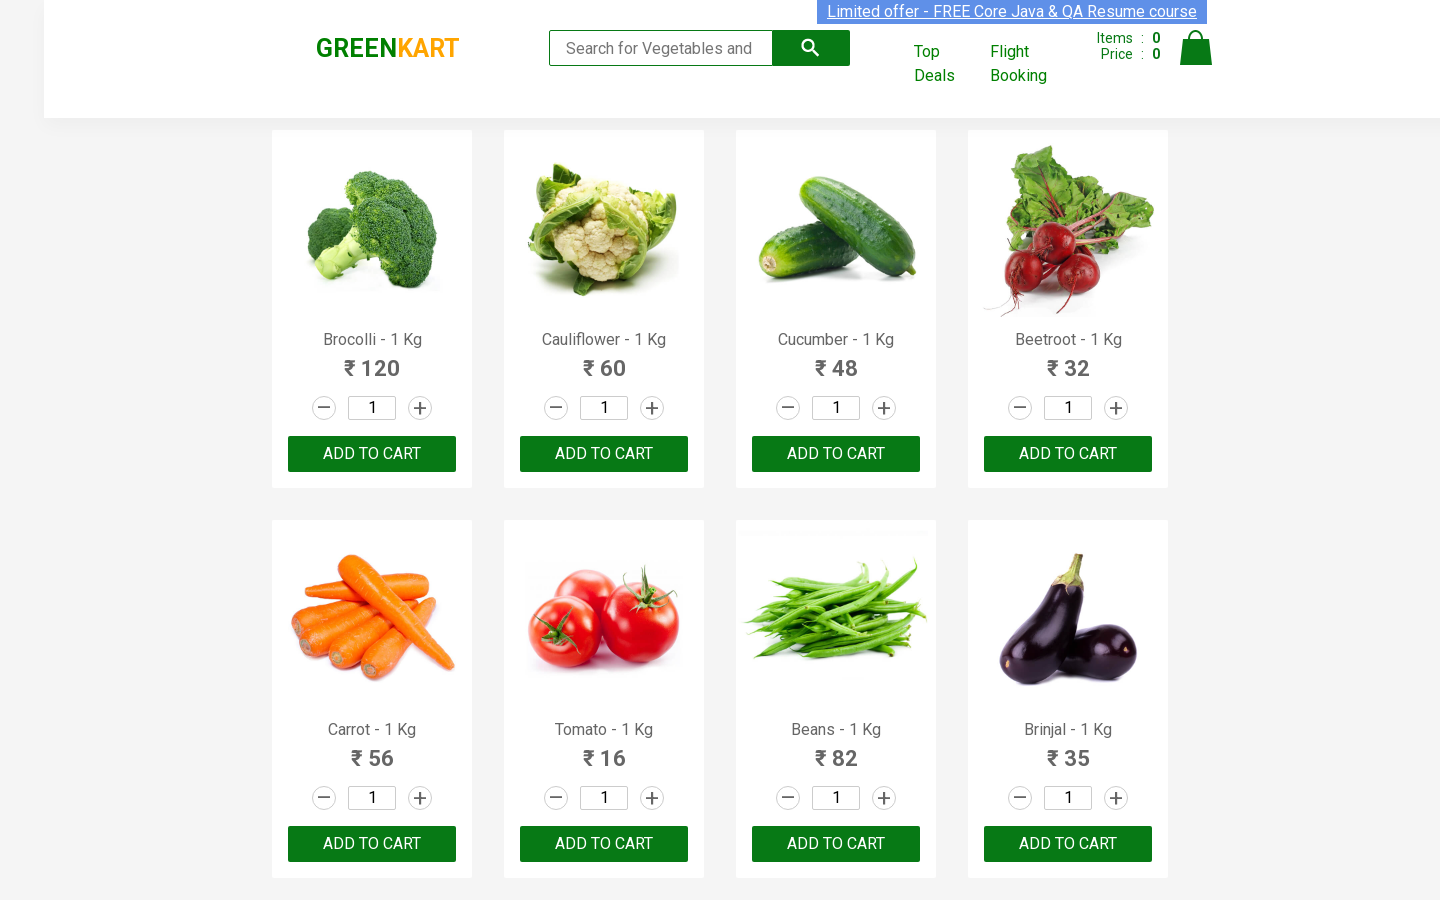

Filled search field with 'ca' to search for products on .search-keyword
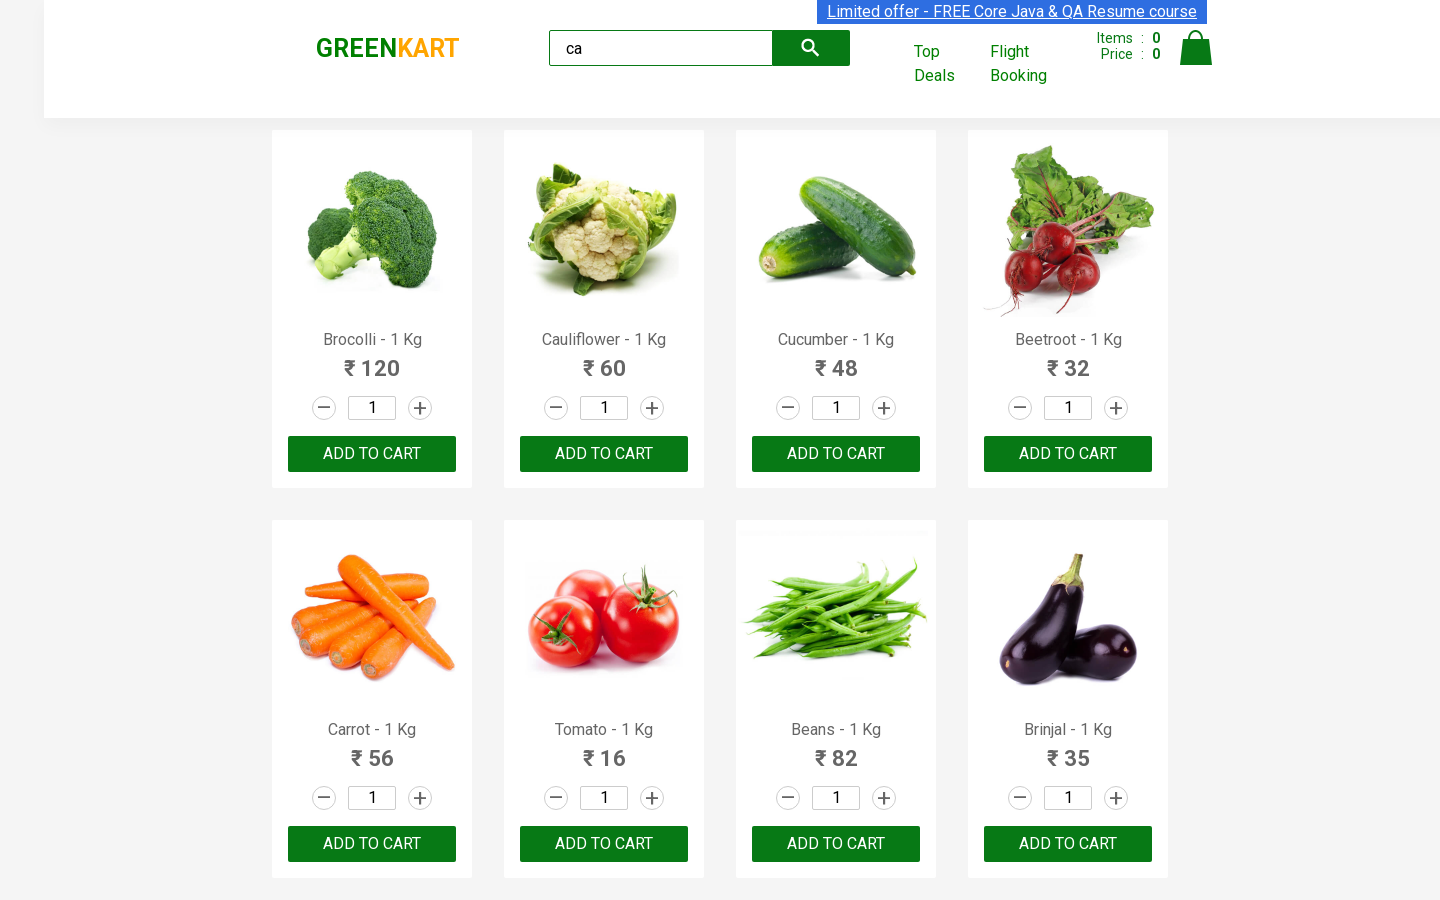

Waited 2 seconds for search results to load
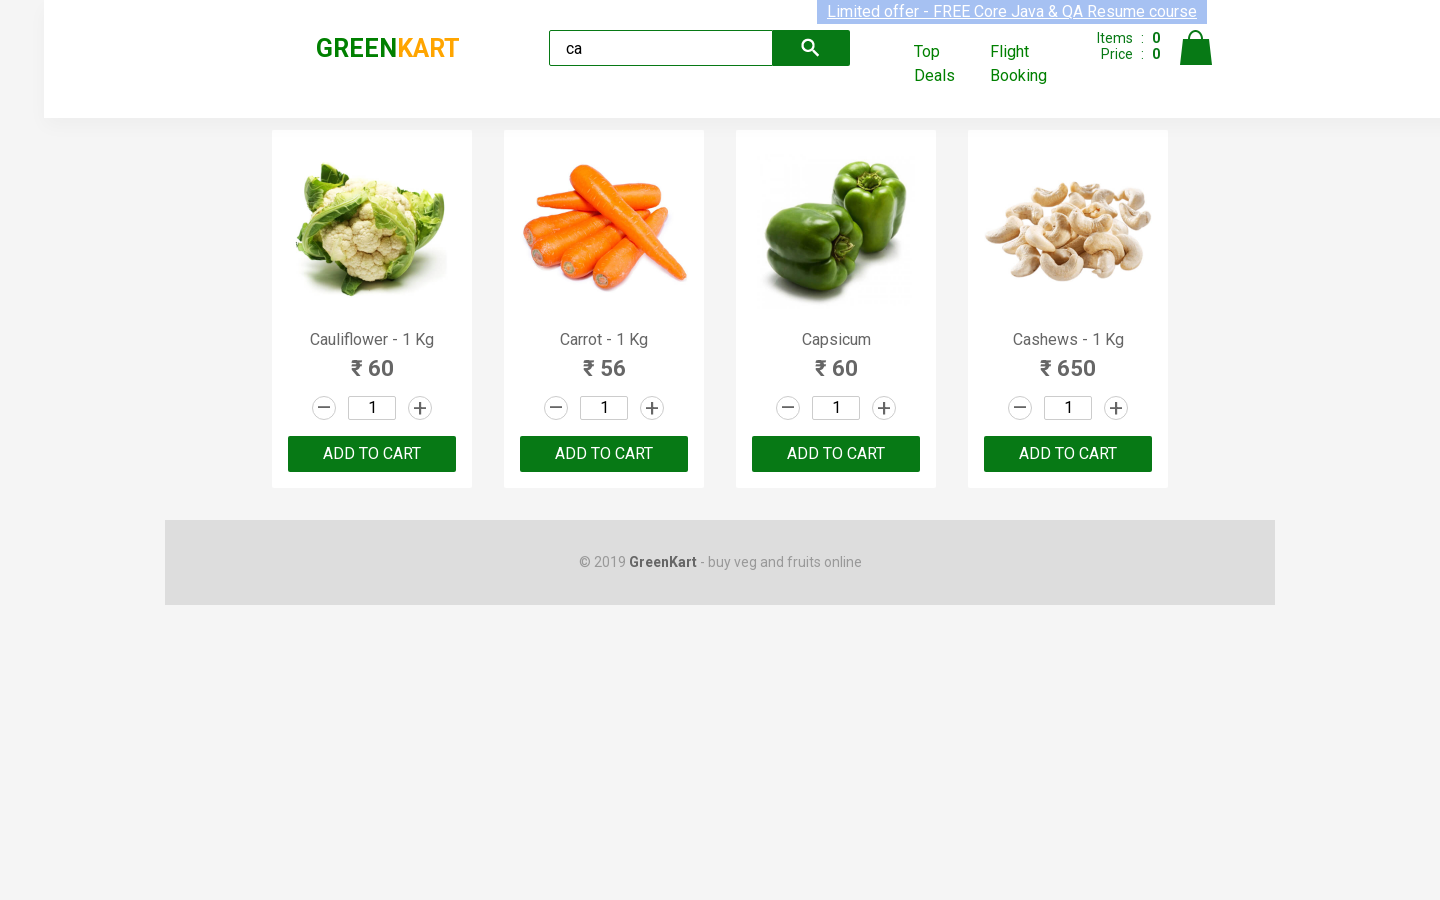

Verified that product elements are visible on the page
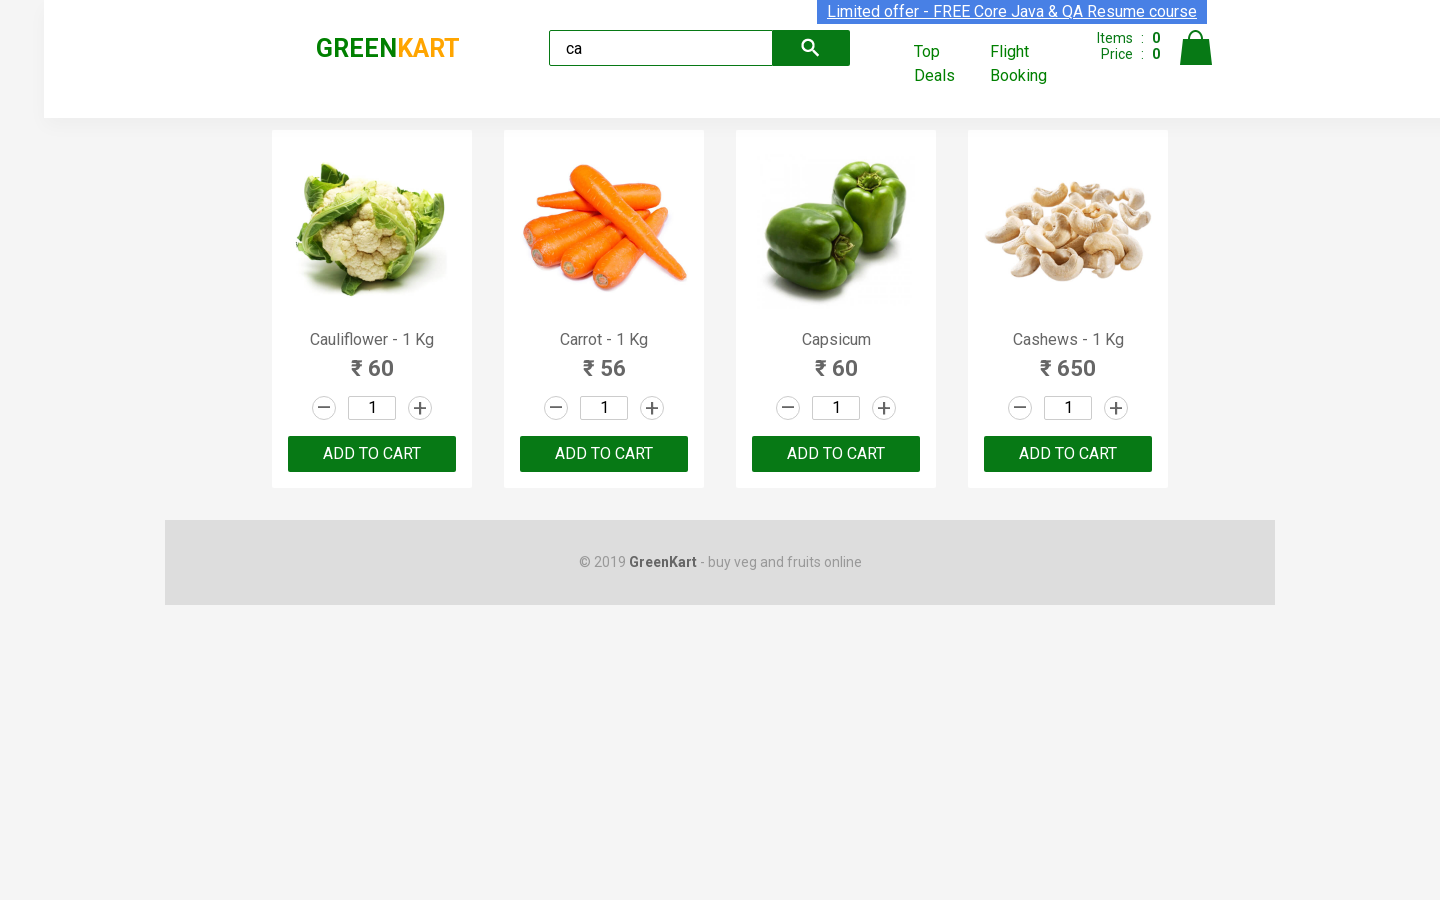

Clicked ADD TO CART button on the 3rd product using nth-child selector at (836, 454) on :nth-child(3) > .product-action > button
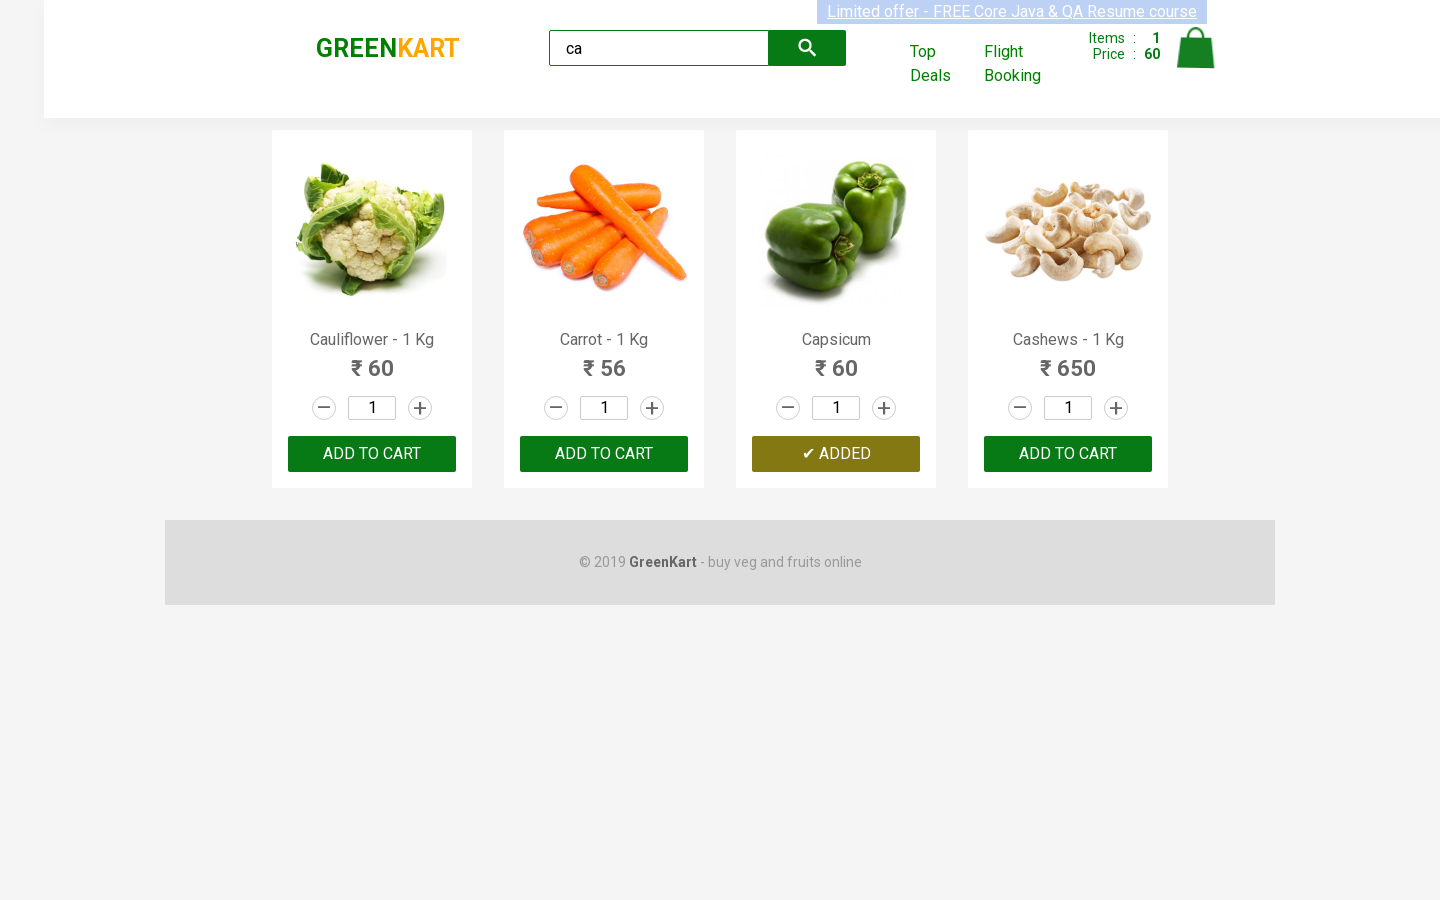

Clicked ADD TO CART button on the 3rd product (index 2) at (836, 454) on .products .product >> nth=2 >> text=ADD TO CART
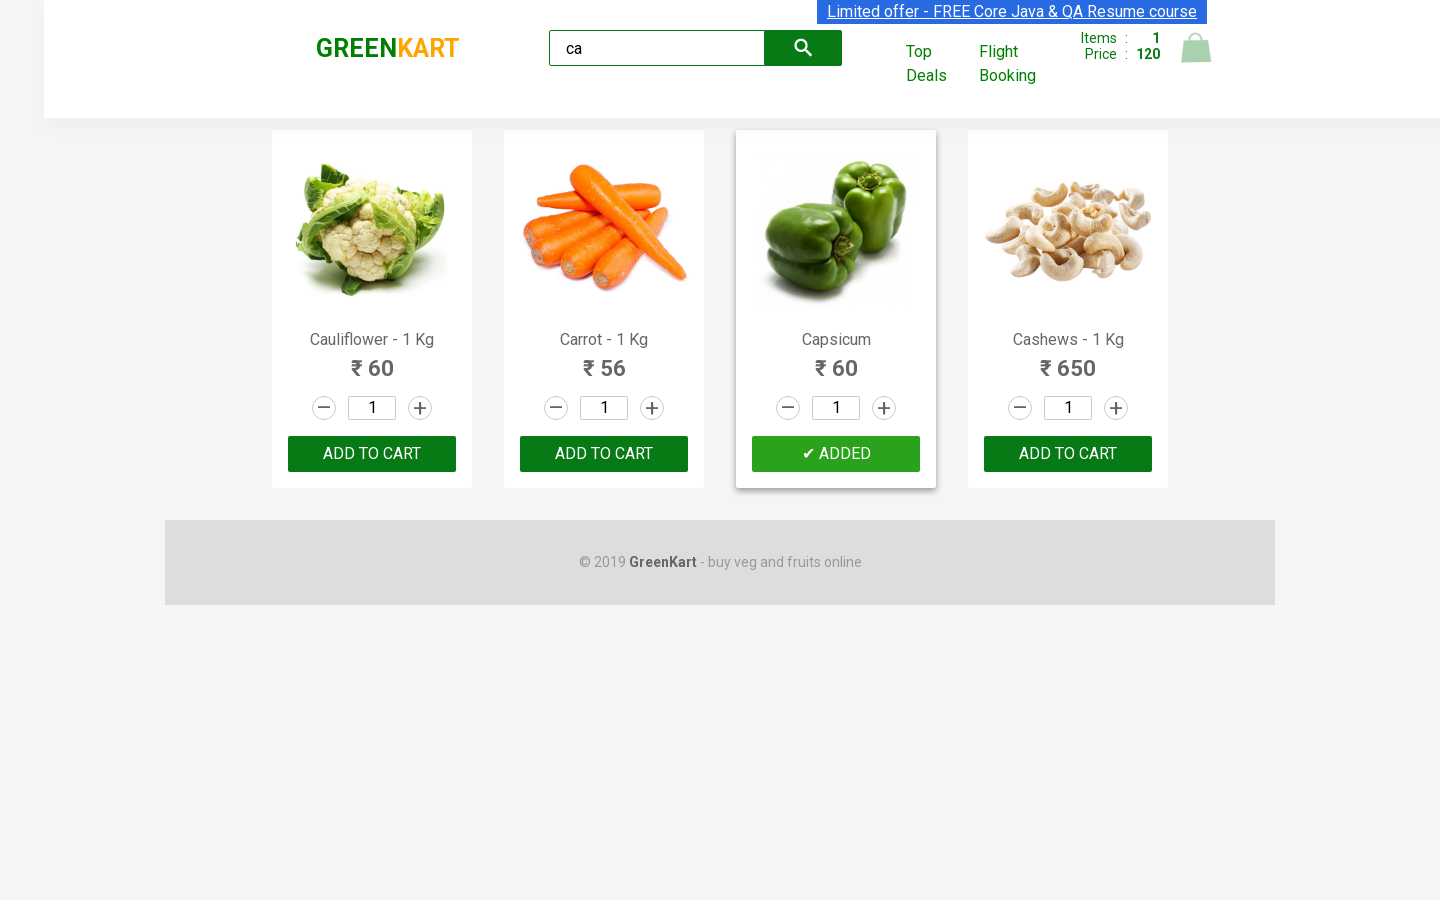

Retrieved product name from item 1: Cauliflower - 1 Kg
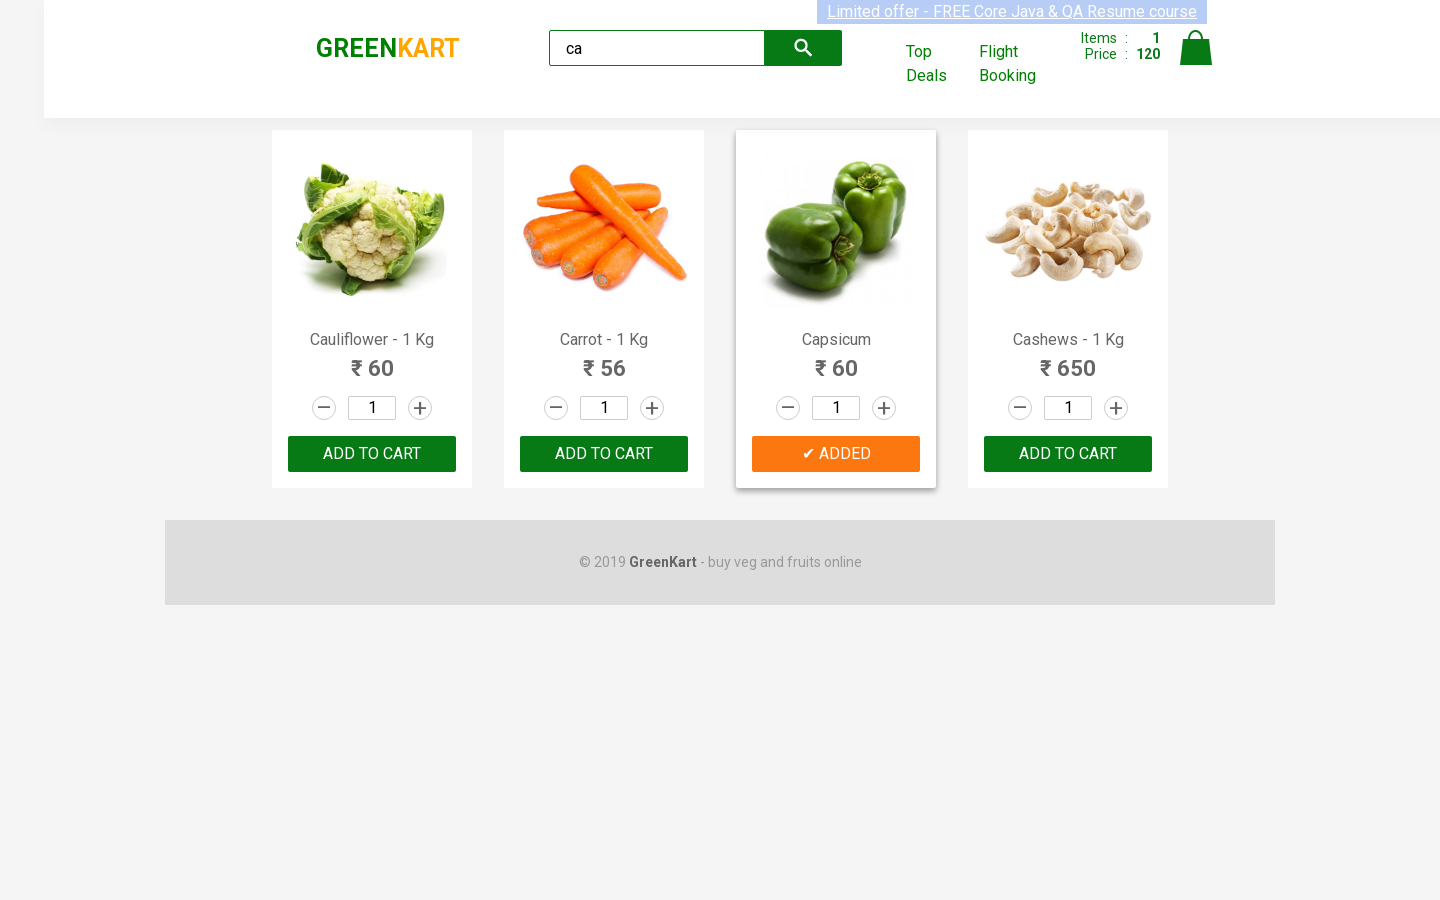

Retrieved product name from item 2: Carrot - 1 Kg
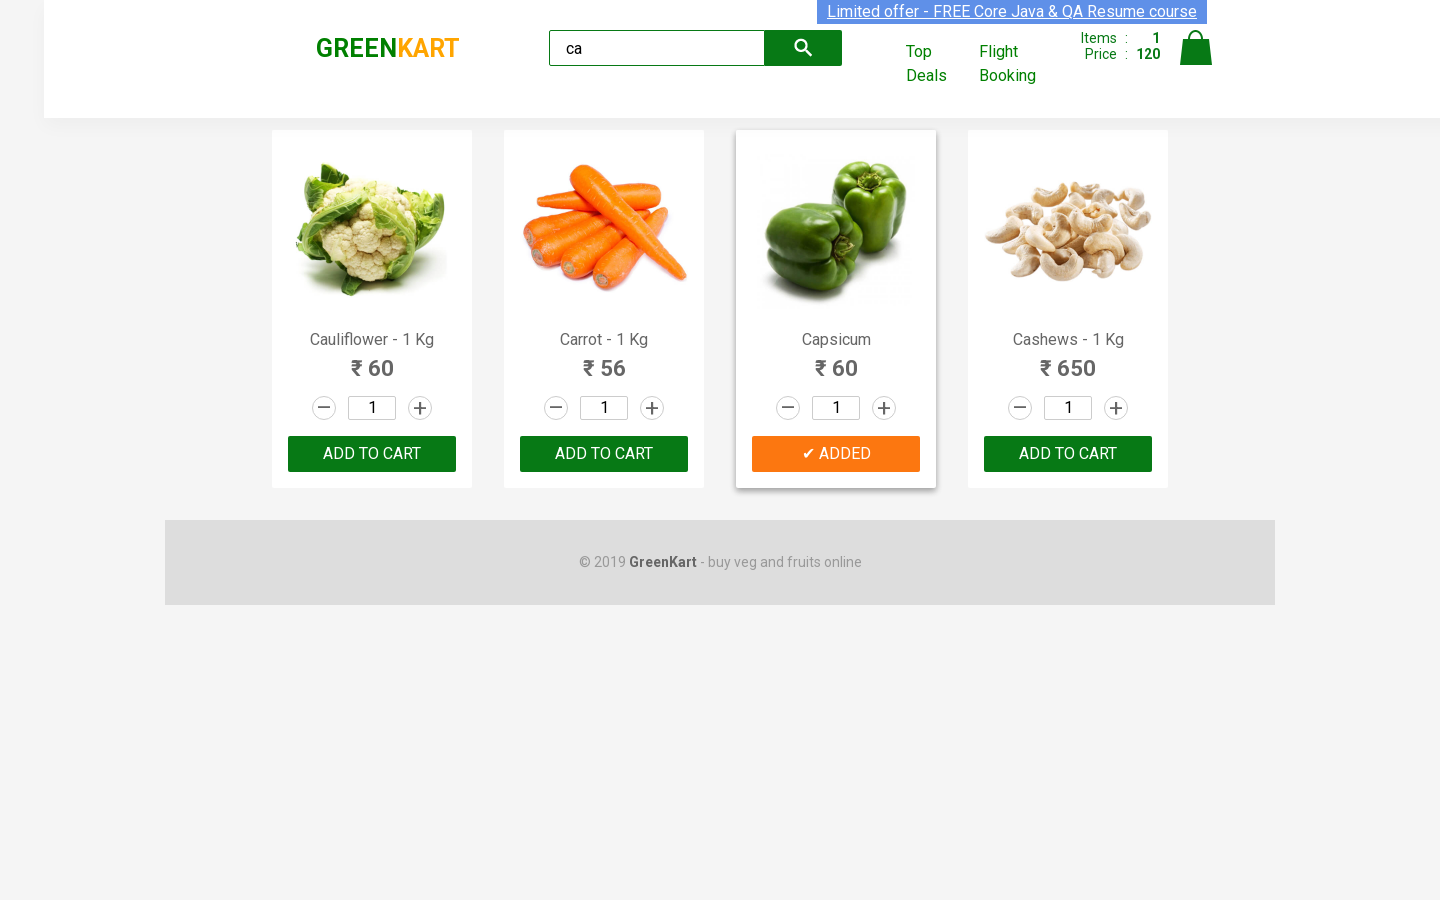

Retrieved product name from item 3: Capsicum
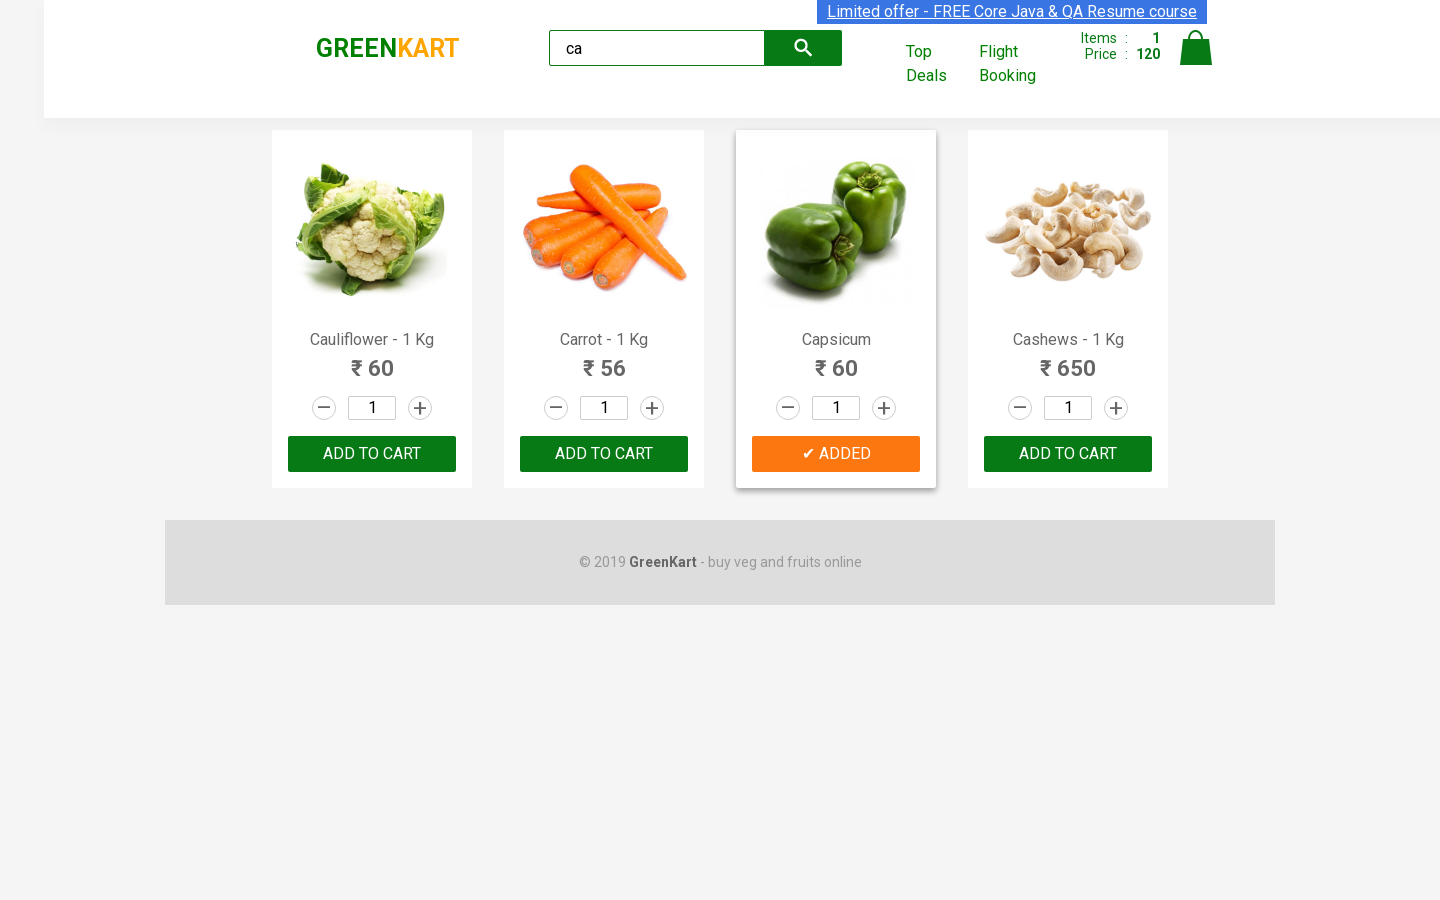

Retrieved product name from item 4: Cashews - 1 Kg
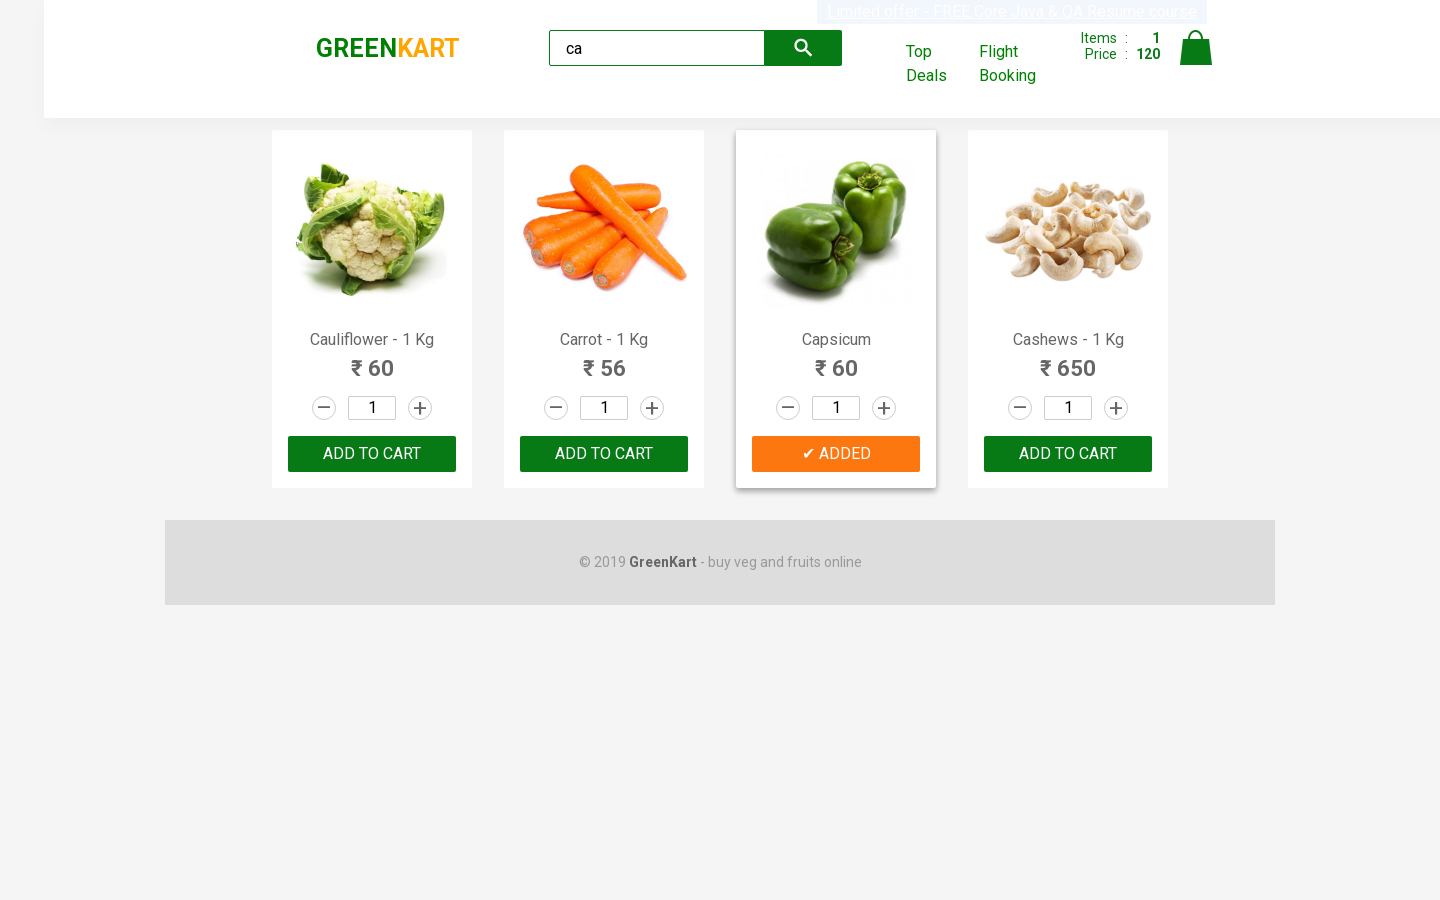

Found Cashews product and clicked ADD TO CART button at (1068, 454) on .products .product >> nth=3 >> button
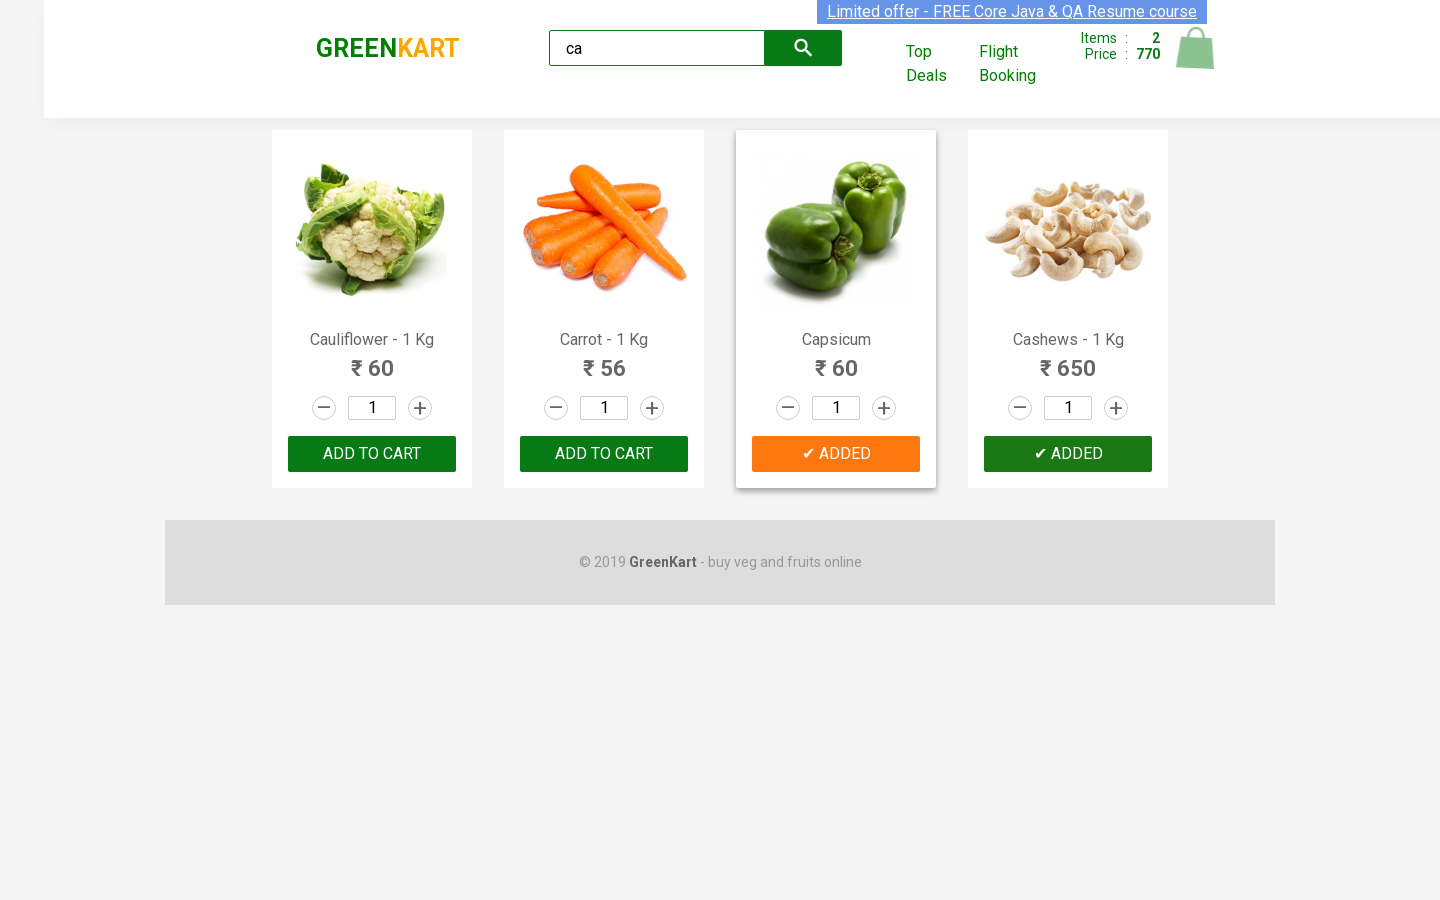

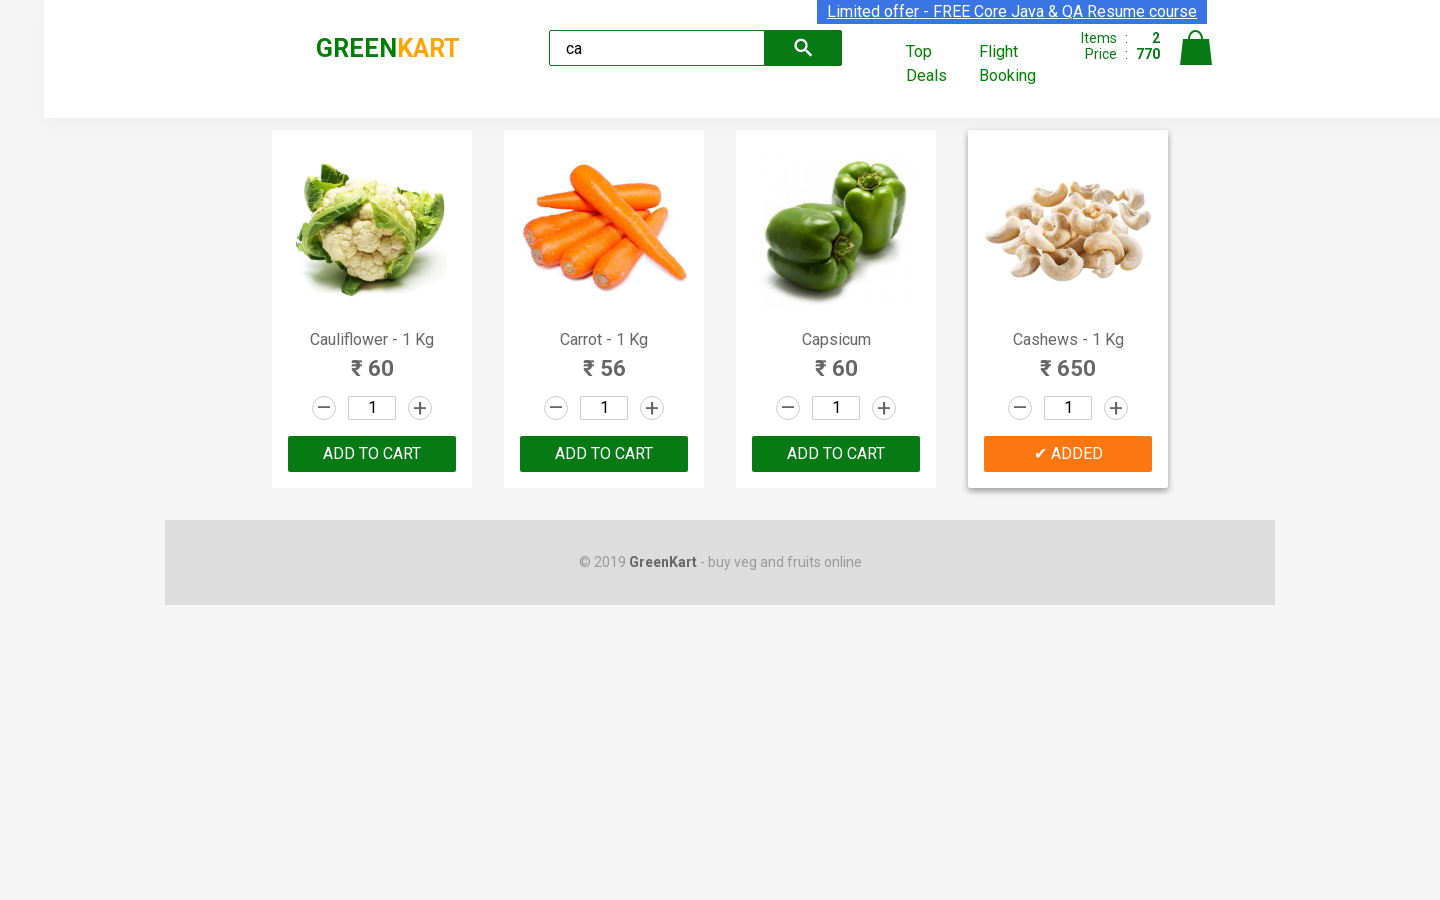